Tests radio button functionality on an HTML forms tutorial page by locating radio buttons in a form group and clicking through them to verify they can be selected.

Starting URL: http://echoecho.com/htmlforms10.htm

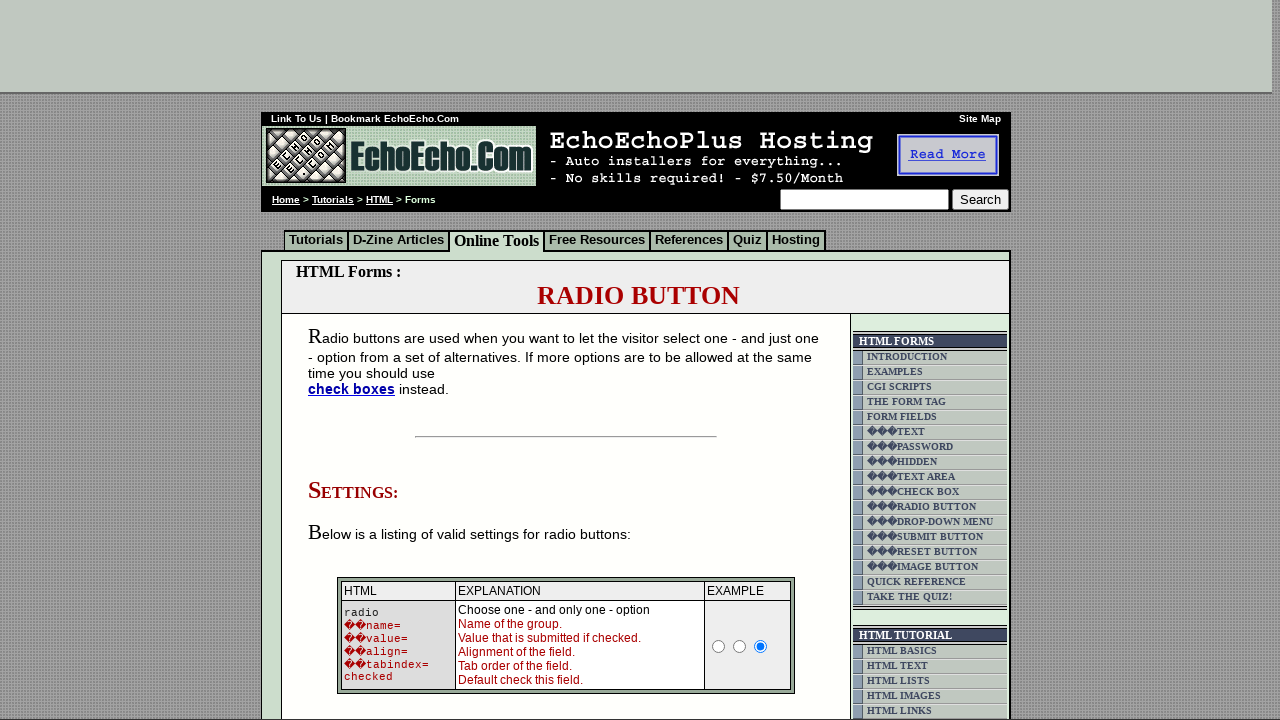

Waited for radio button group 'group1' to load
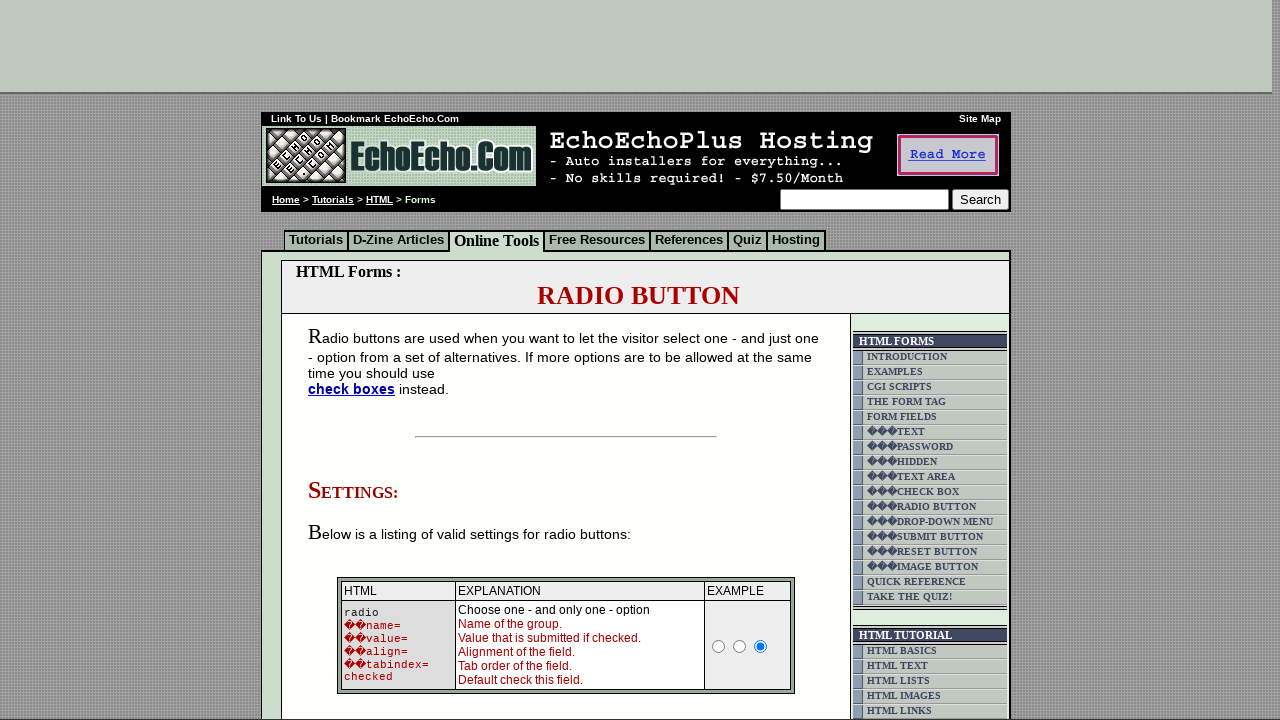

Located all radio buttons in group1
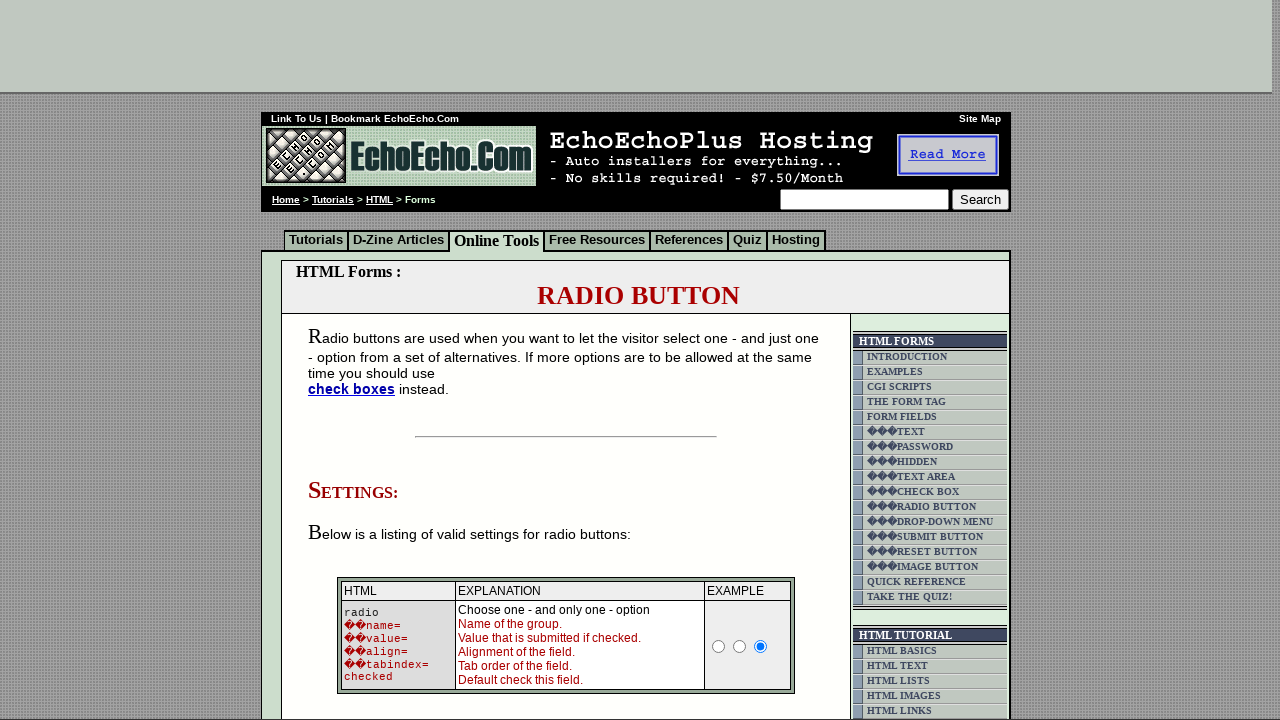

Clicked the first radio button at (356, 360) on input[name='group1'] >> nth=0
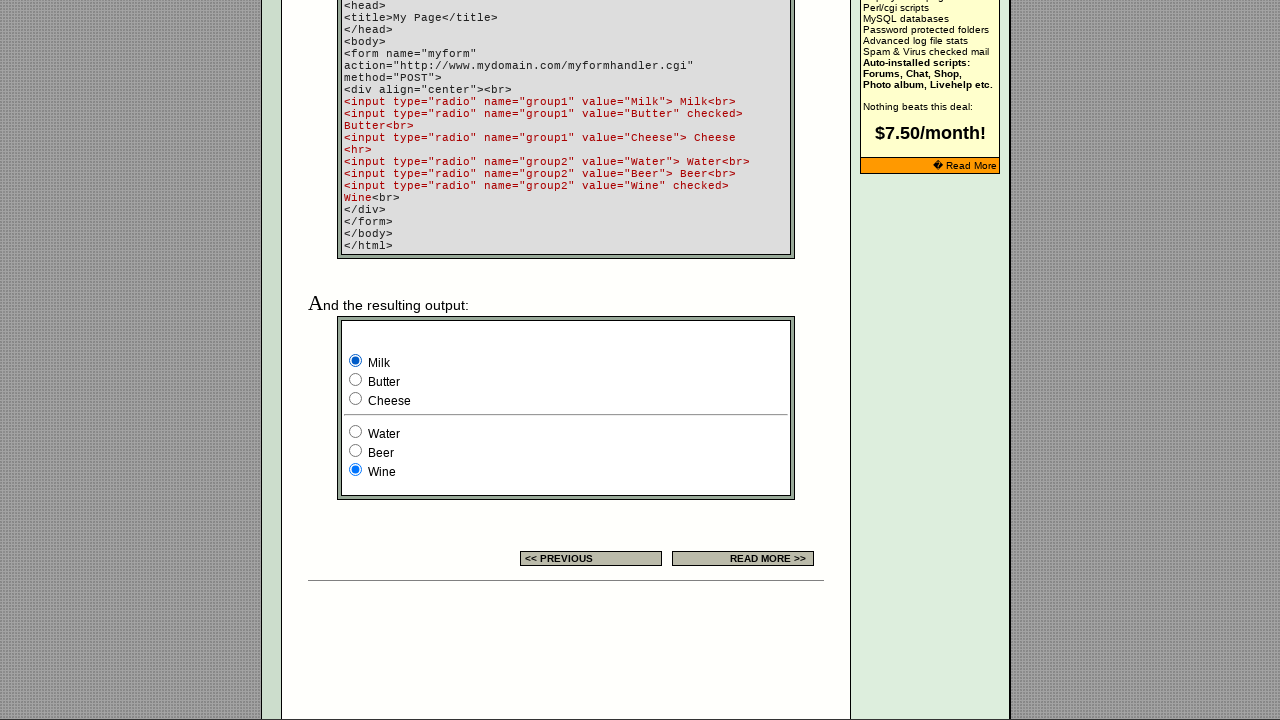

Clicked the second radio button to verify switching at (356, 380) on input[name='group1'] >> nth=1
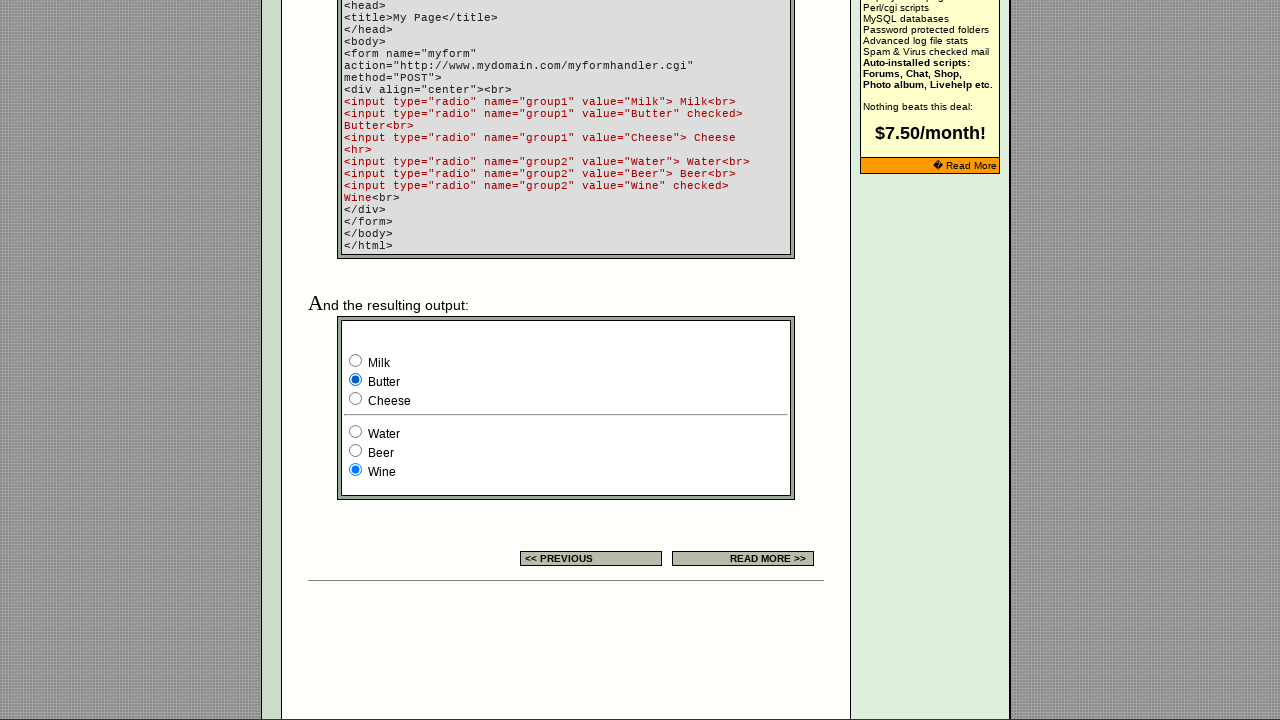

Clicked the third radio button at (356, 398) on input[name='group1'] >> nth=2
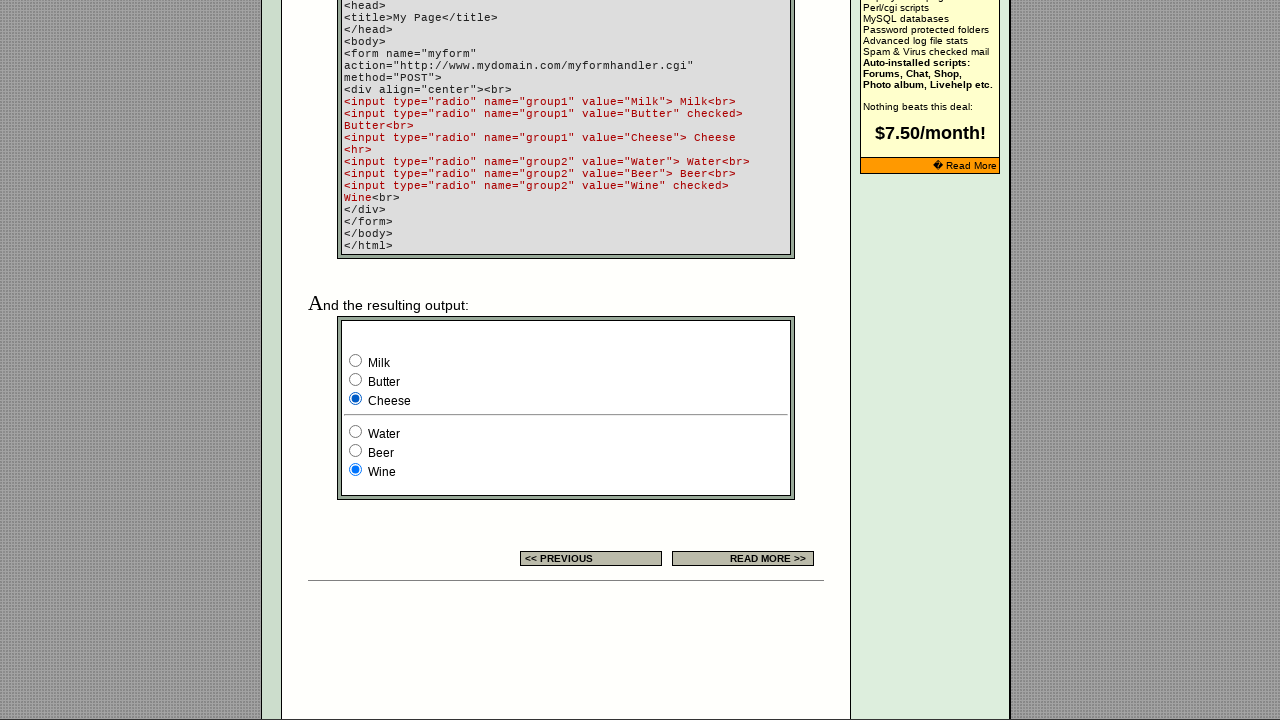

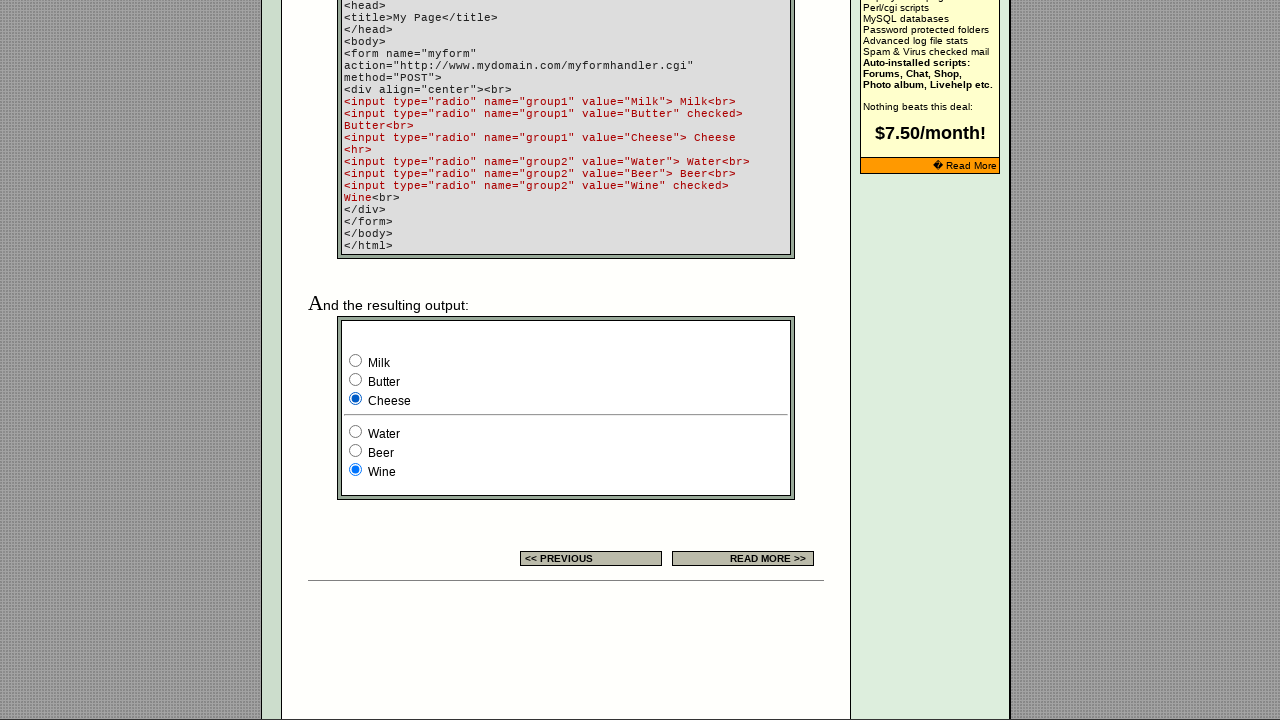